Searches for products on Mercari Japan marketplace with specific keywords (hair iron products), sorted by price in descending order, filtered to show only items on sale, and waits for the product grid to load.

Starting URL: https://jp.mercari.com/search?keyword=%E3%83%AF%E3%83%B3%E3%83%80%E3%83%A0%20%E3%83%98%E3%82%A2%E3%82%A2%E3%82%A4%E3%83%AD%E3%83%B3%20&sort=price&order=desc&status=on_sale

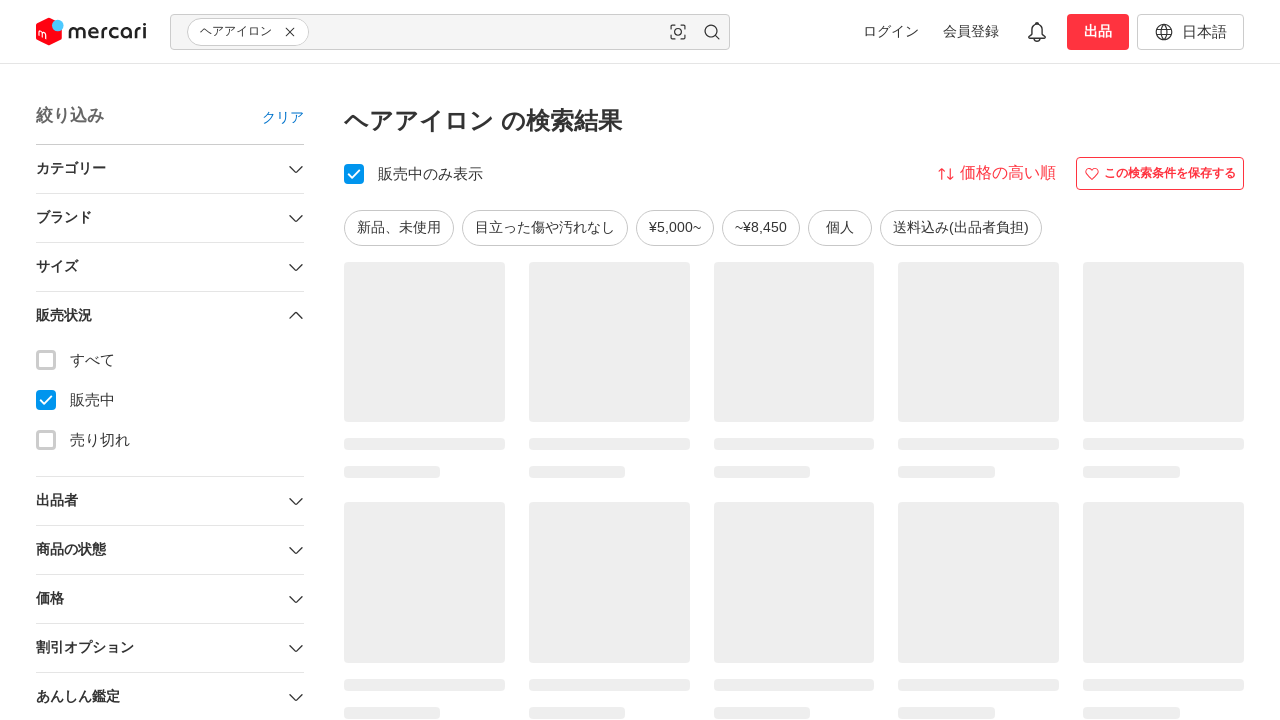

Product grid loaded on Mercari search results page
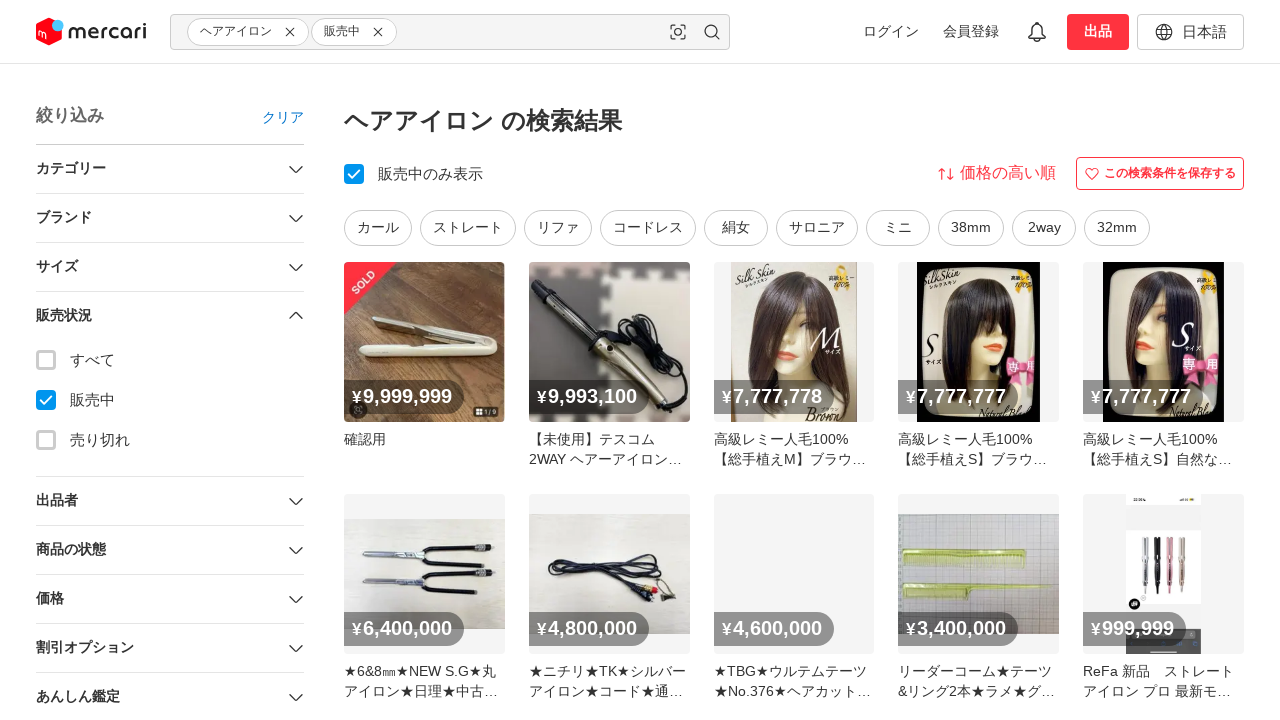

Product items are visible in the grid
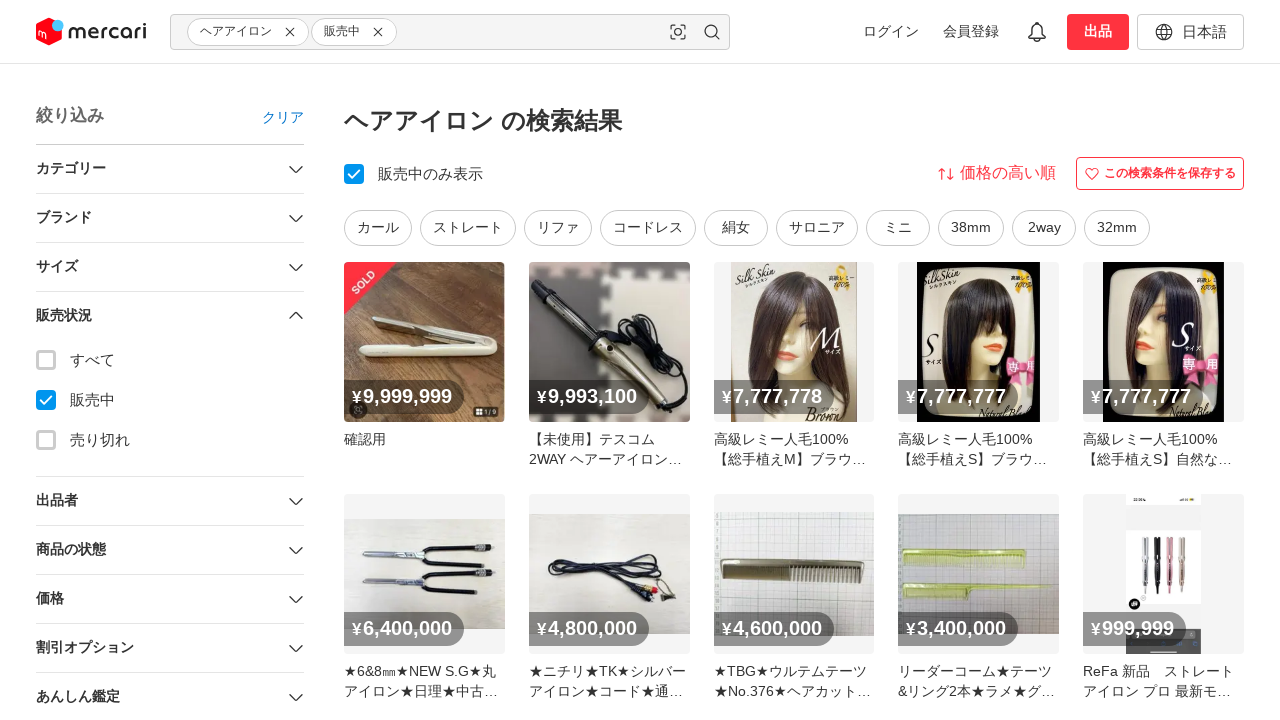

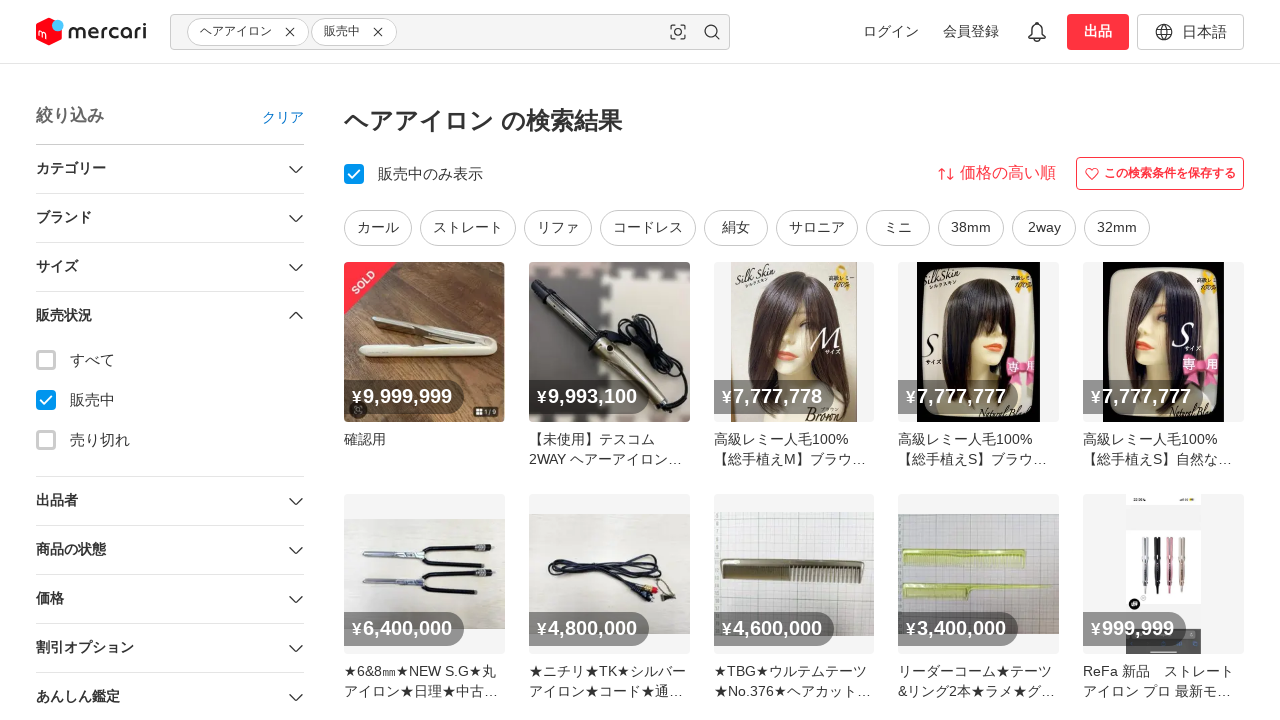